Tests browser window/tab switching functionality by clicking a button that opens a new tab, then switching between the original and new window handles.

Starting URL: https://formy-project.herokuapp.com/switch-window

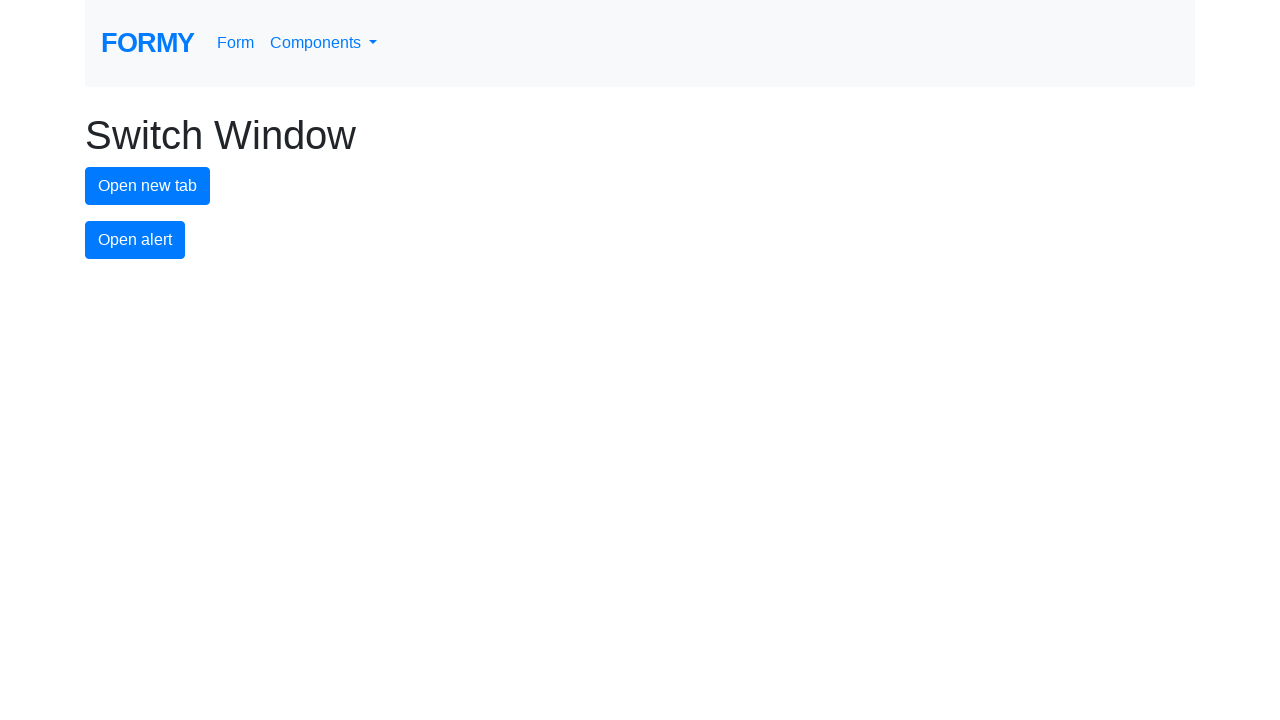

Clicked button to open new tab at (148, 186) on #new-tab-button
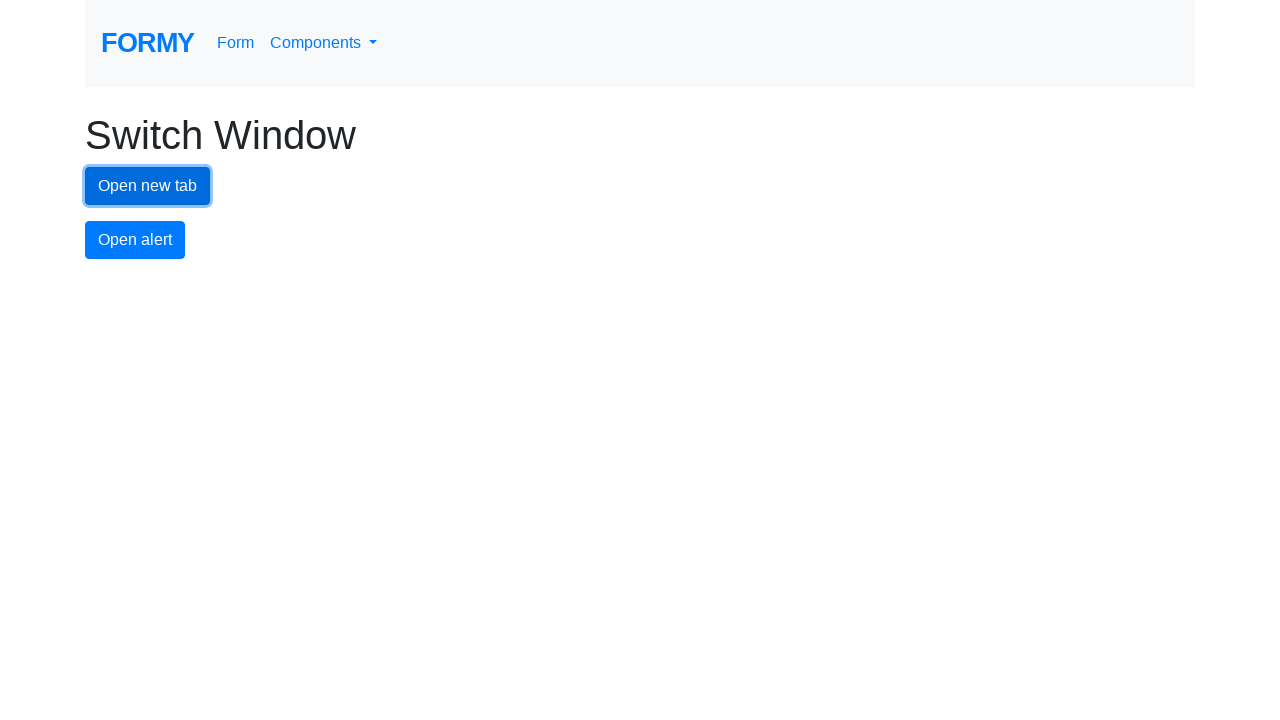

Waited for new tab to open
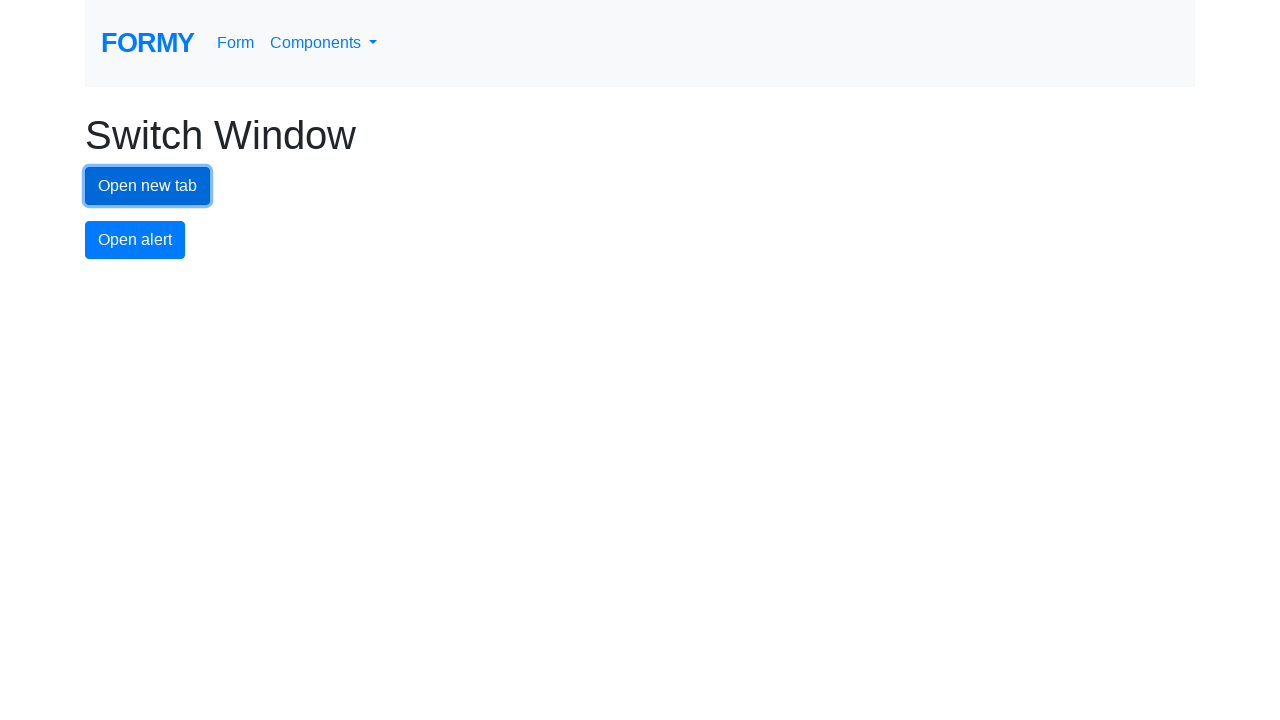

Retrieved all open pages from browser context
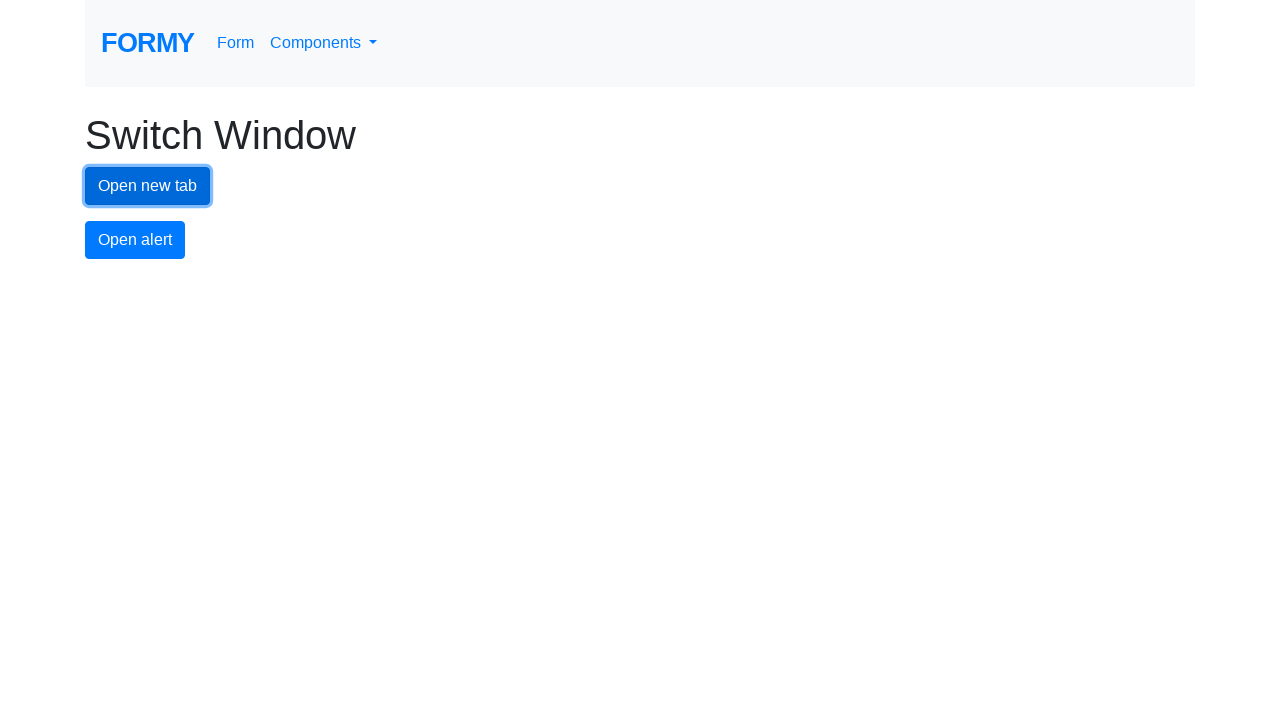

Switched to new tab by bringing it to front
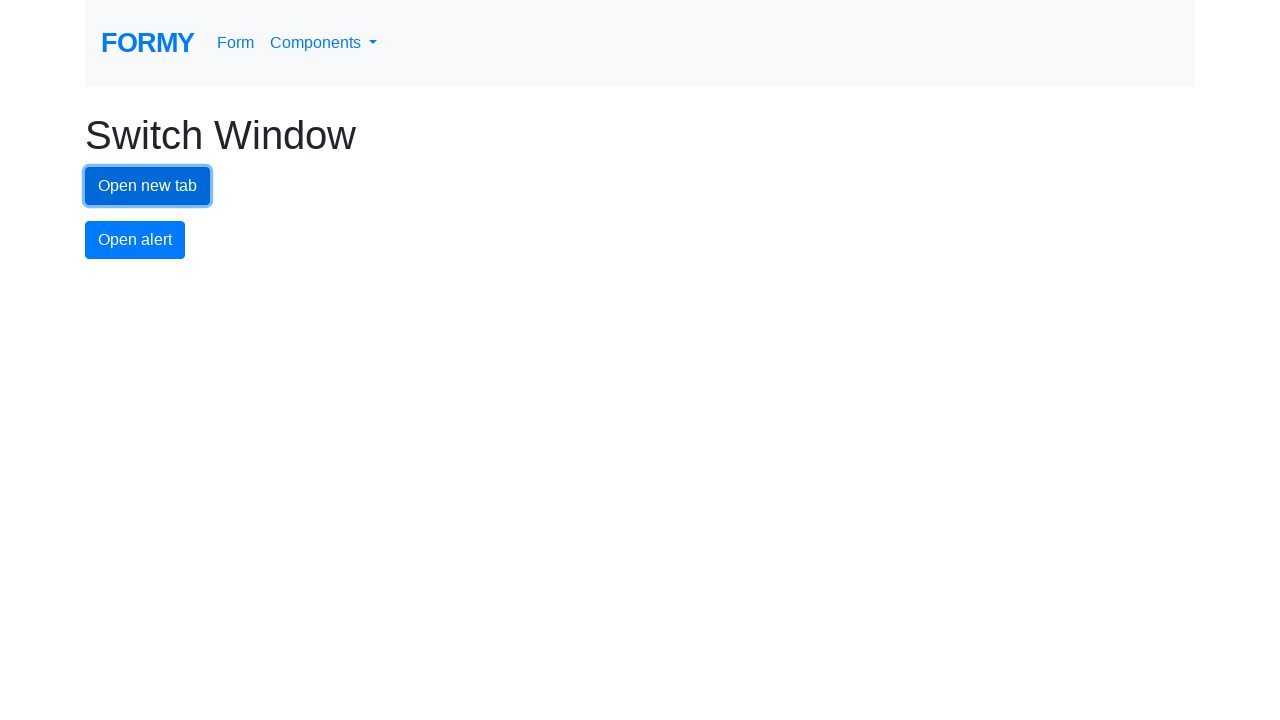

Switched back to original tab
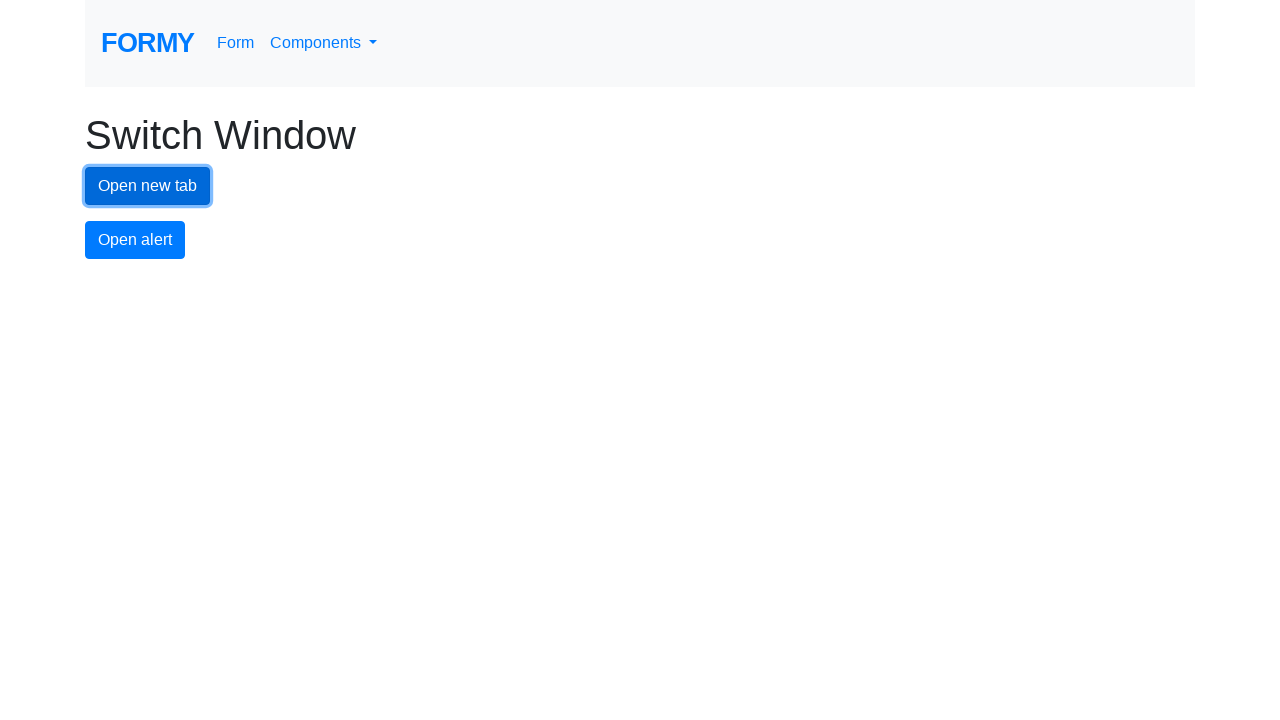

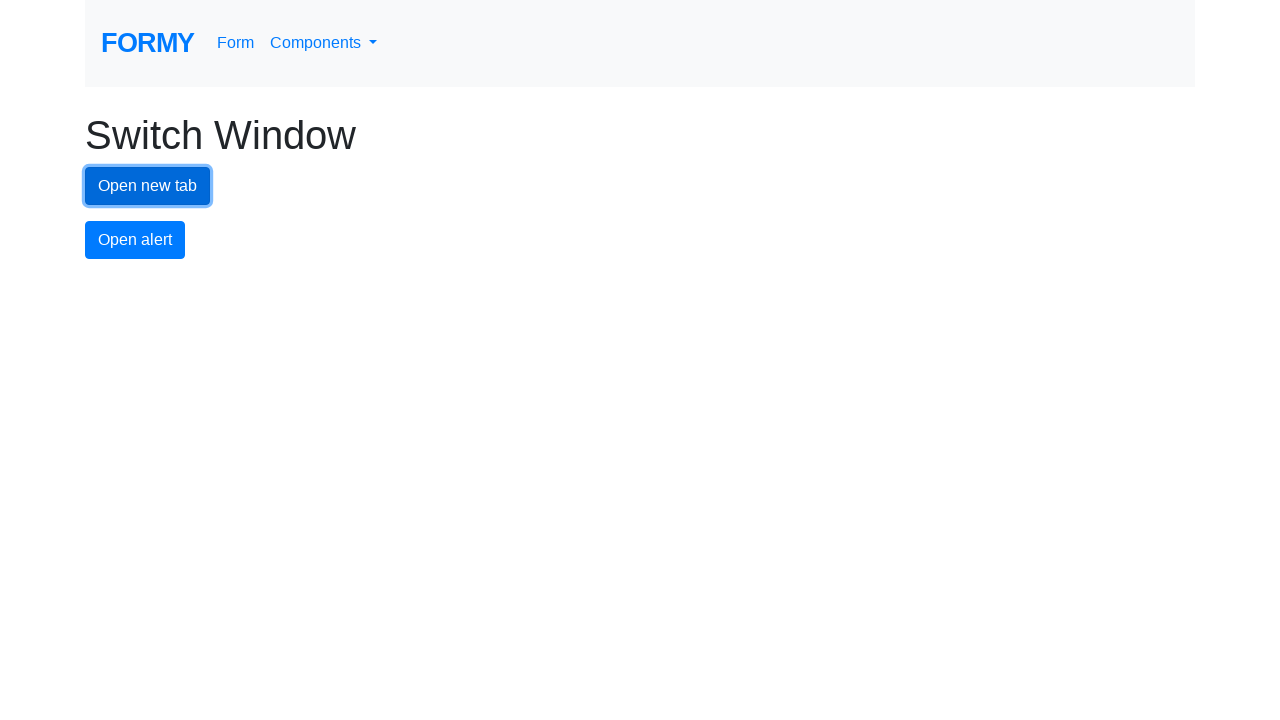